Performs mouse hover action on the About Us menu item

Starting URL: https://green.edu.bd

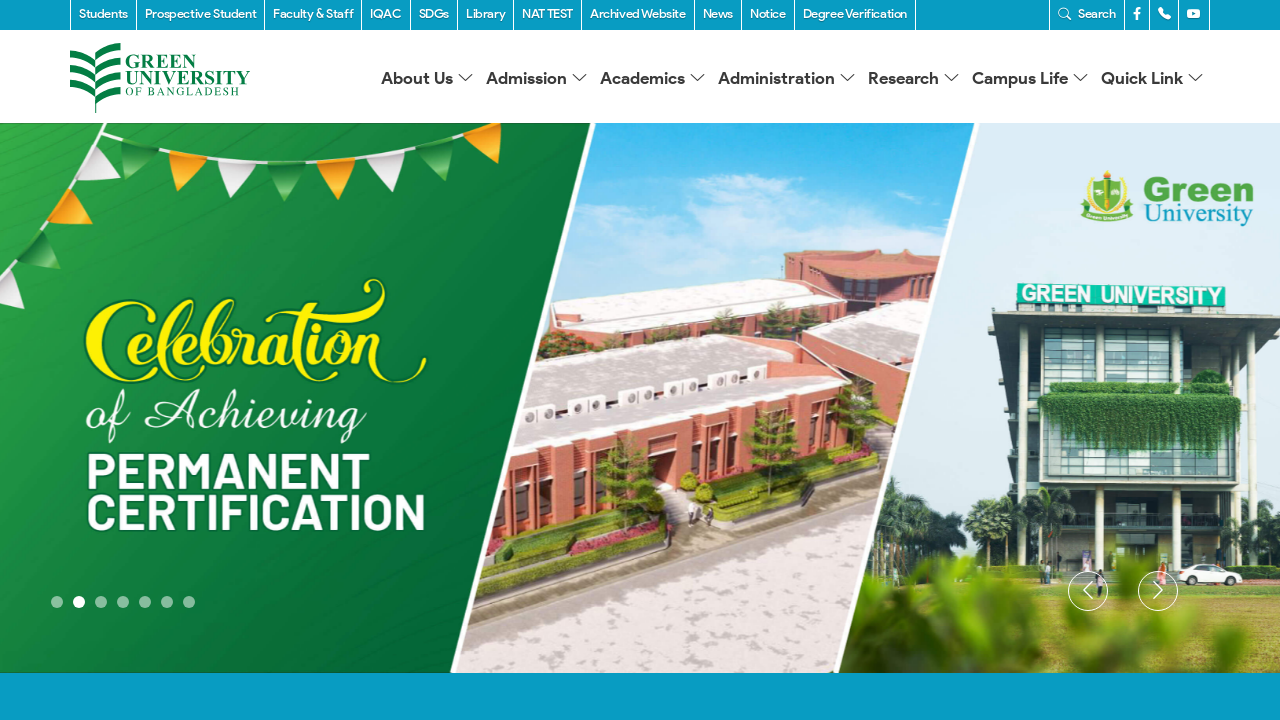

Located all 'About Us' menu links
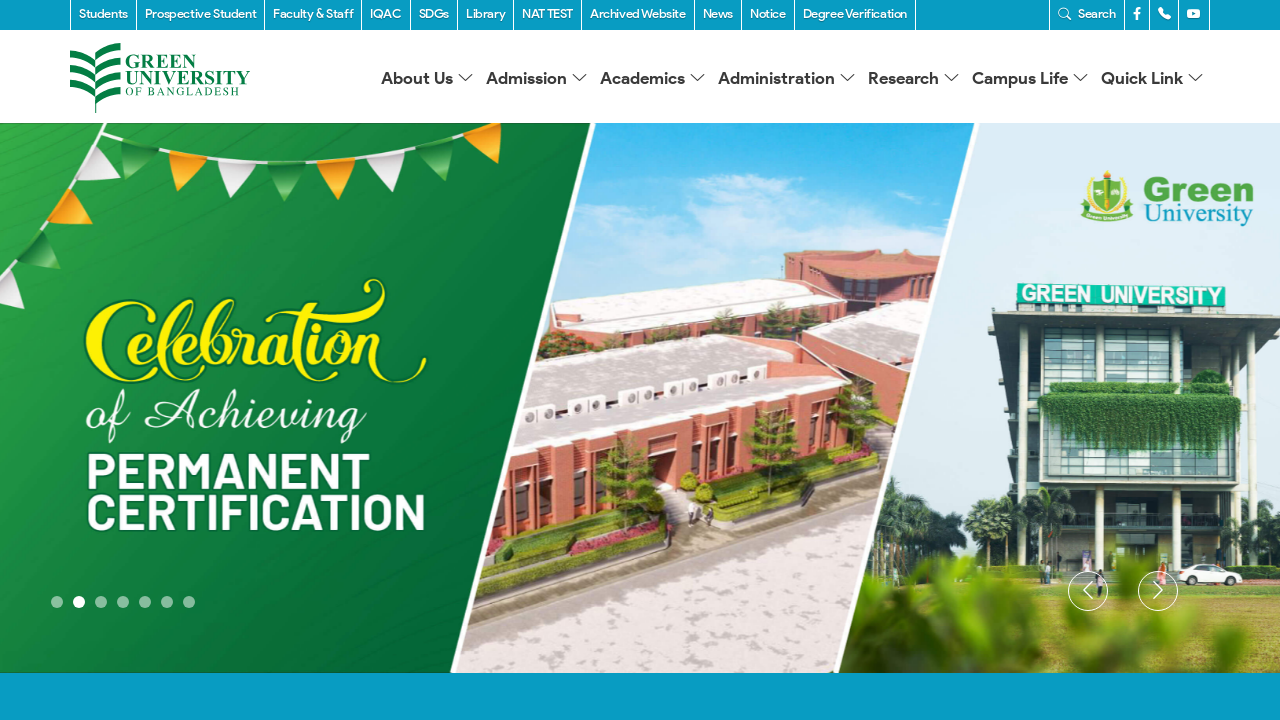

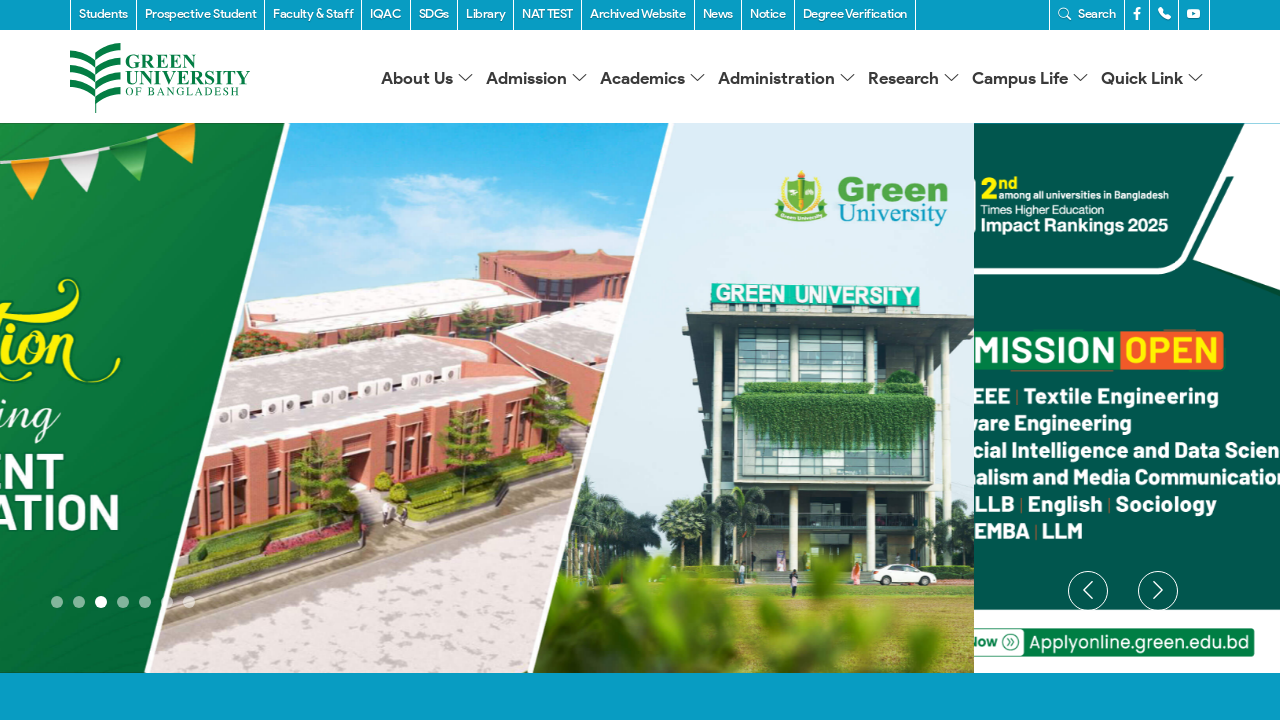